Tests keyboard interactions by navigating to Key Presses page and performing various keyboard operations

Starting URL: https://the-internet.herokuapp.com/

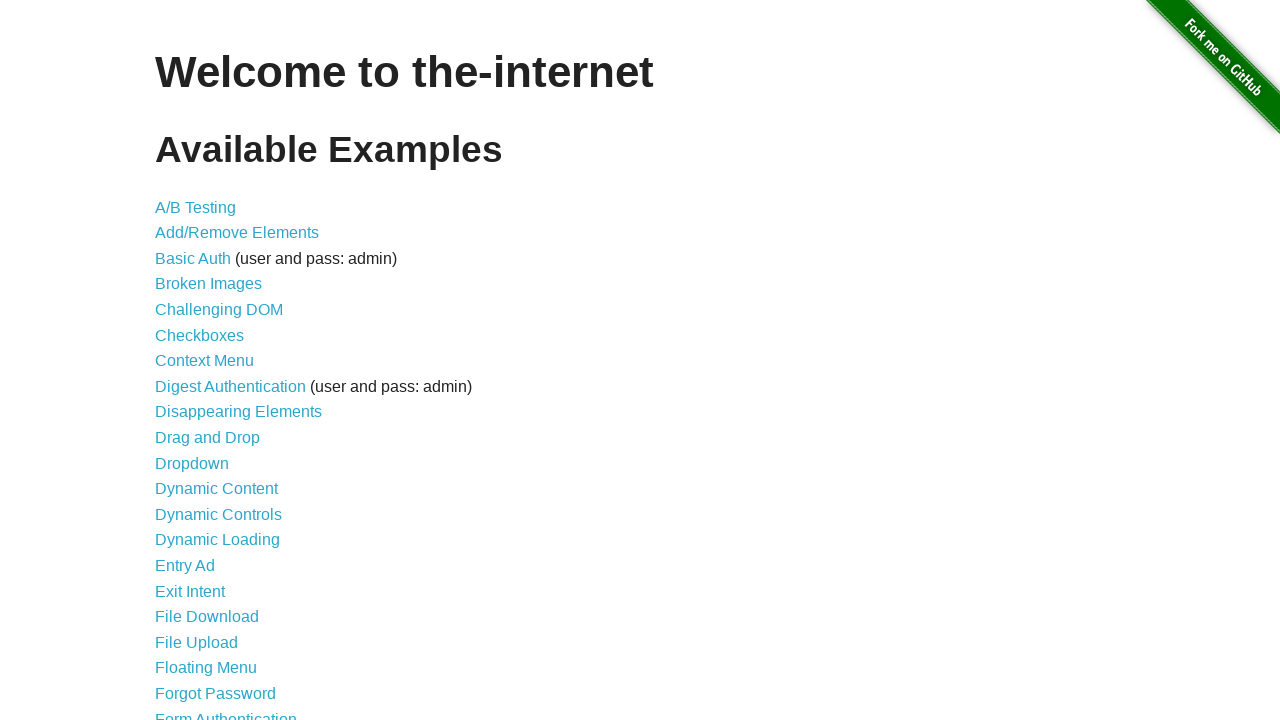

Clicked 'Key Presses' link to navigate to Key Presses page at (200, 360) on internal:role=link[name="Key Presses"i]
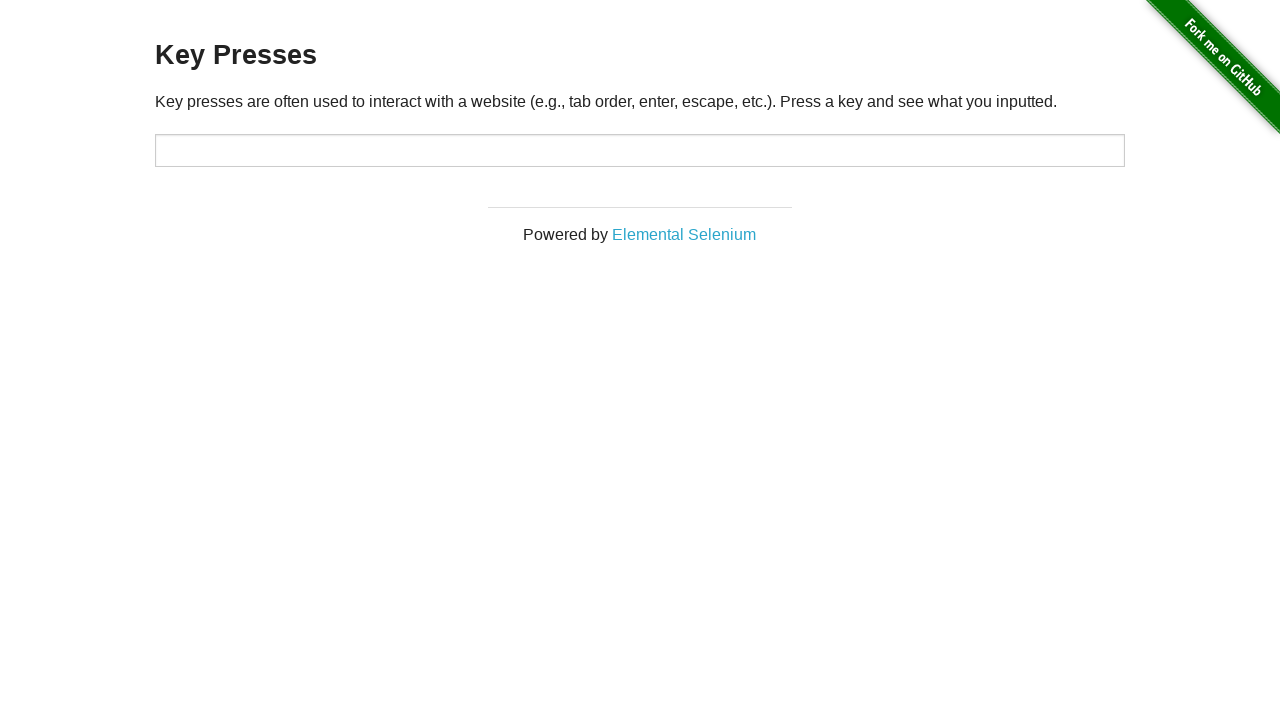

Key Presses page loaded successfully
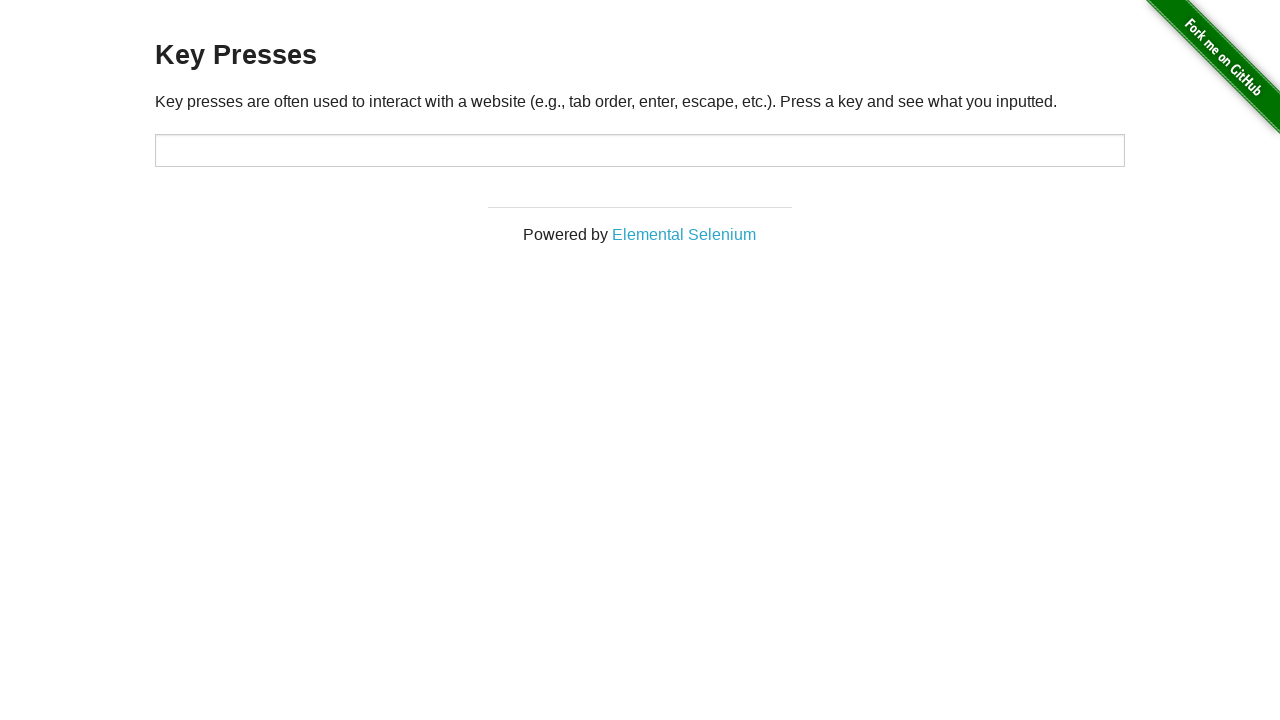

Focused on target input field on input#target
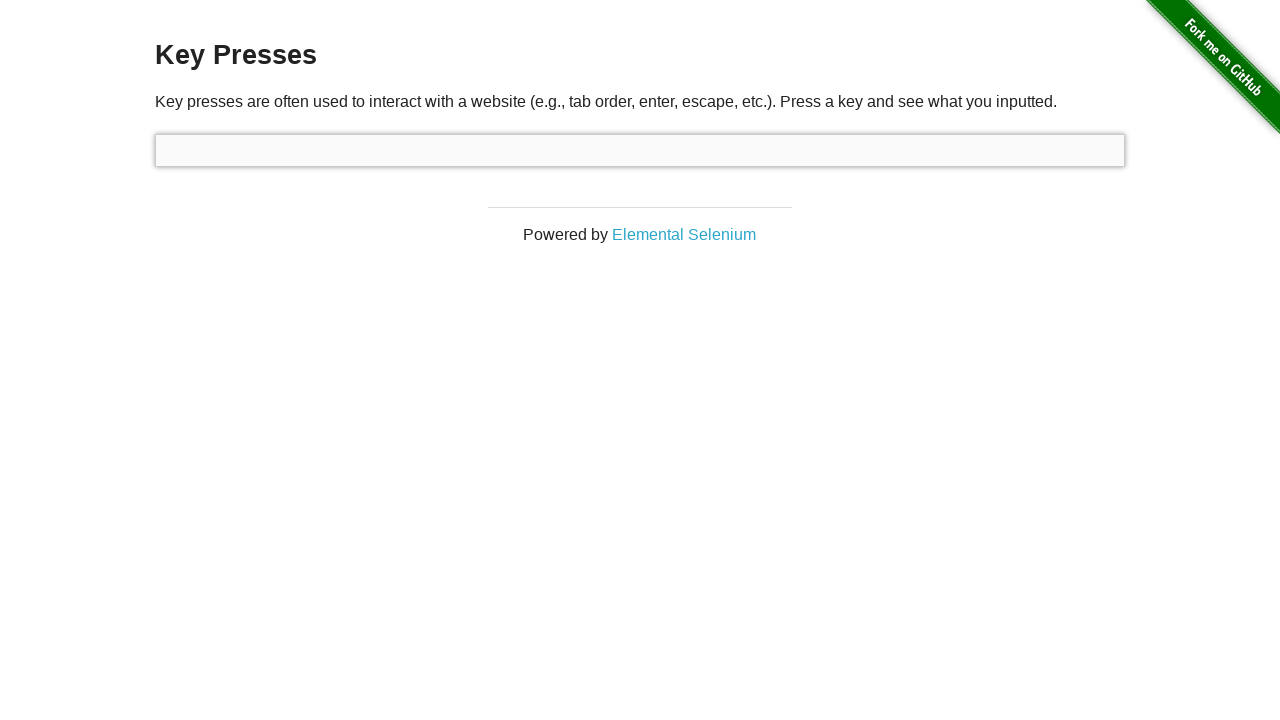

Pressed Shift+A keyboard shortcut
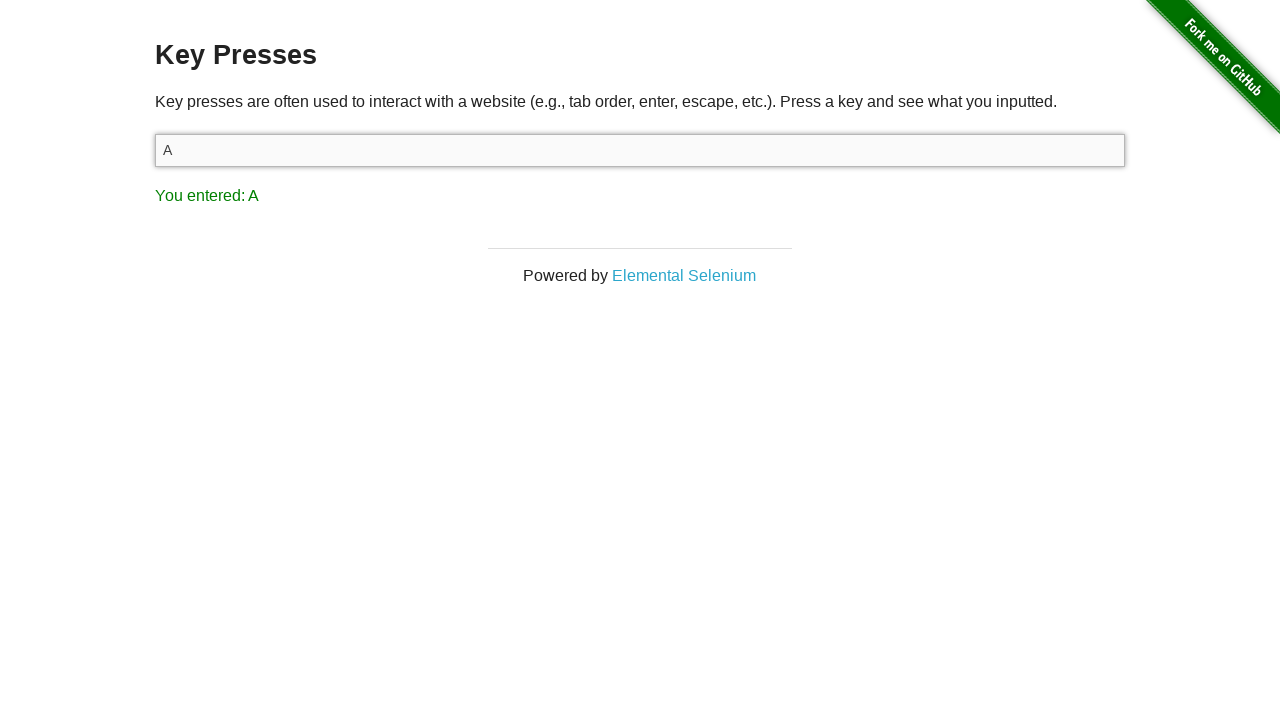

Filled input field with 'Julie Felix' on input#target
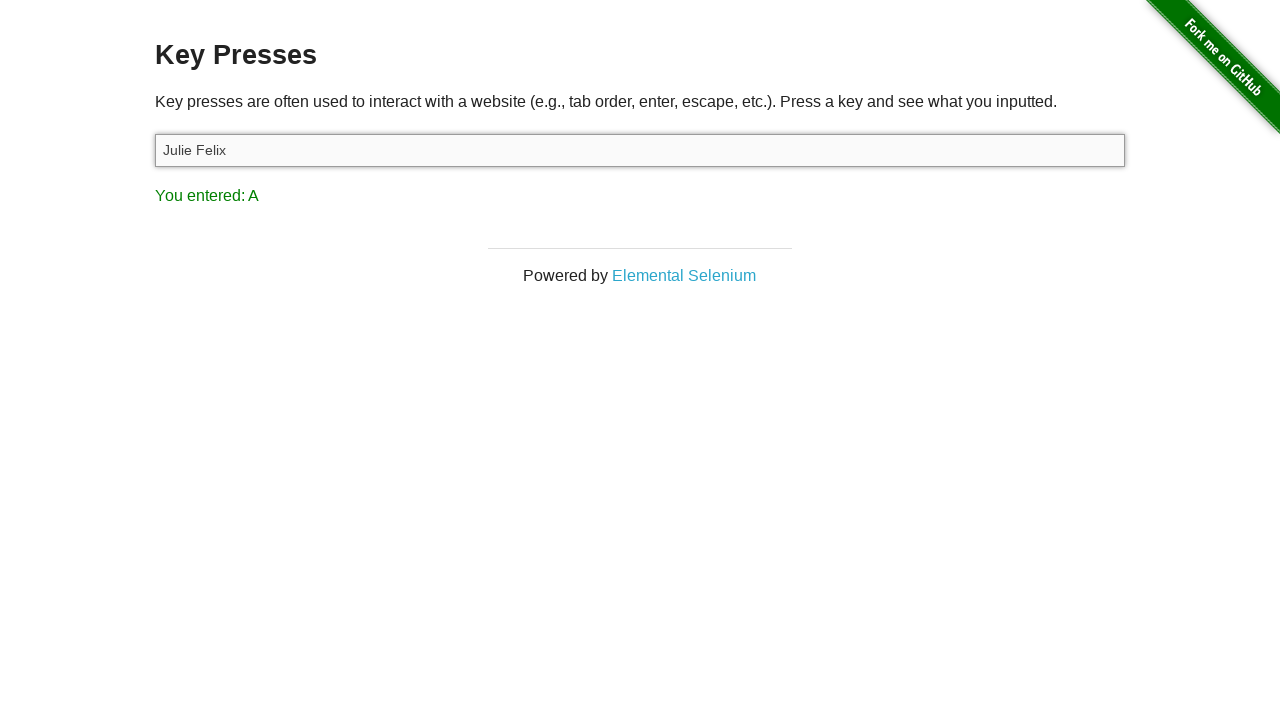

Pressed Control+A to select all text
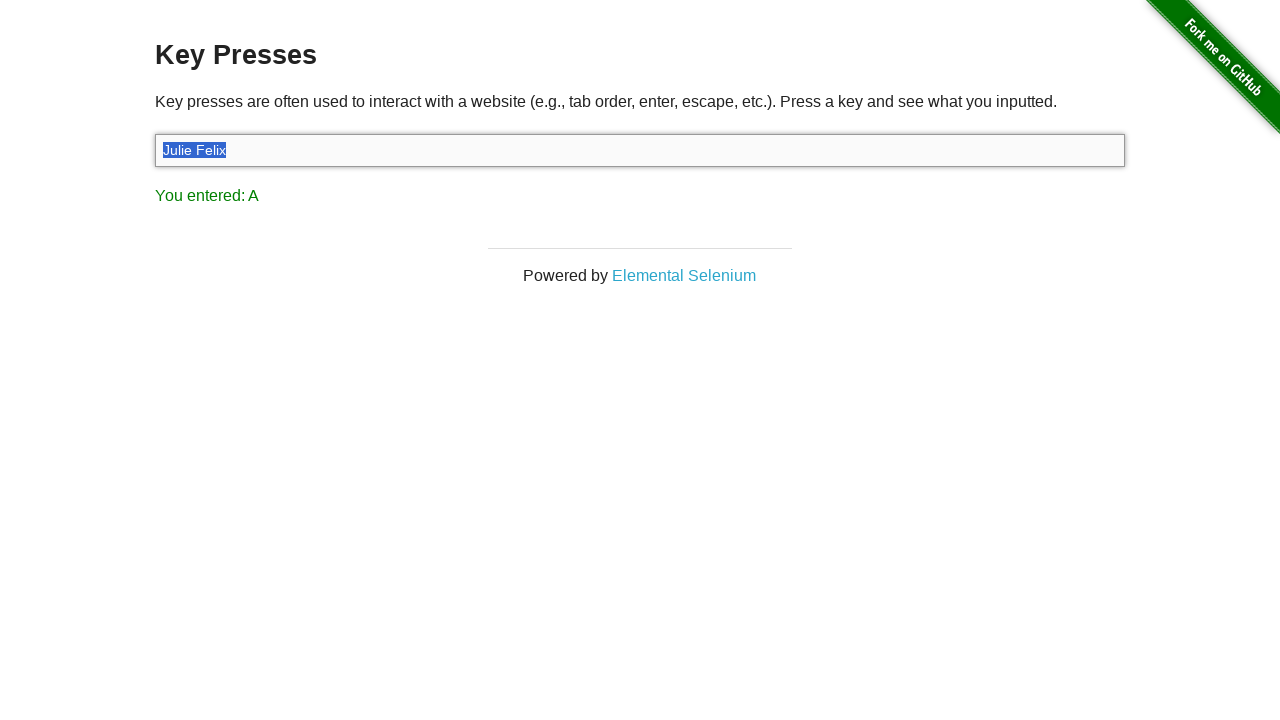

Pressed Control+C to copy selected text
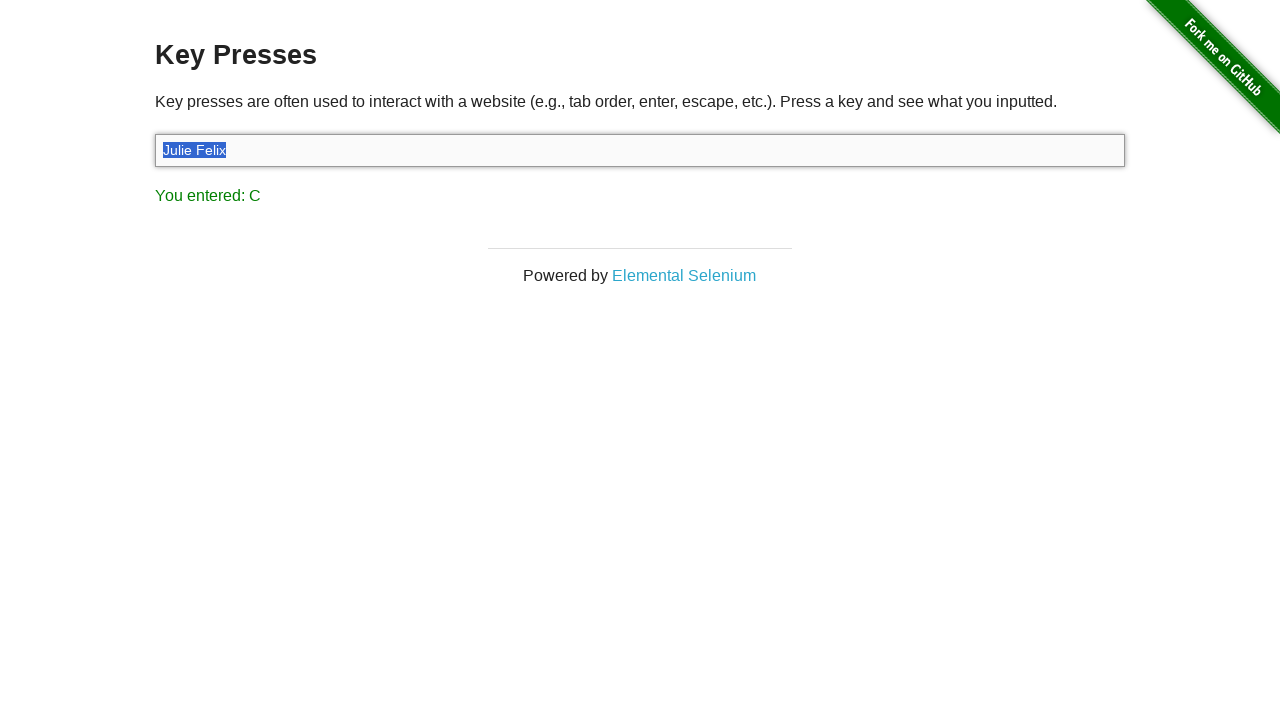

Pressed Backspace to delete selected text
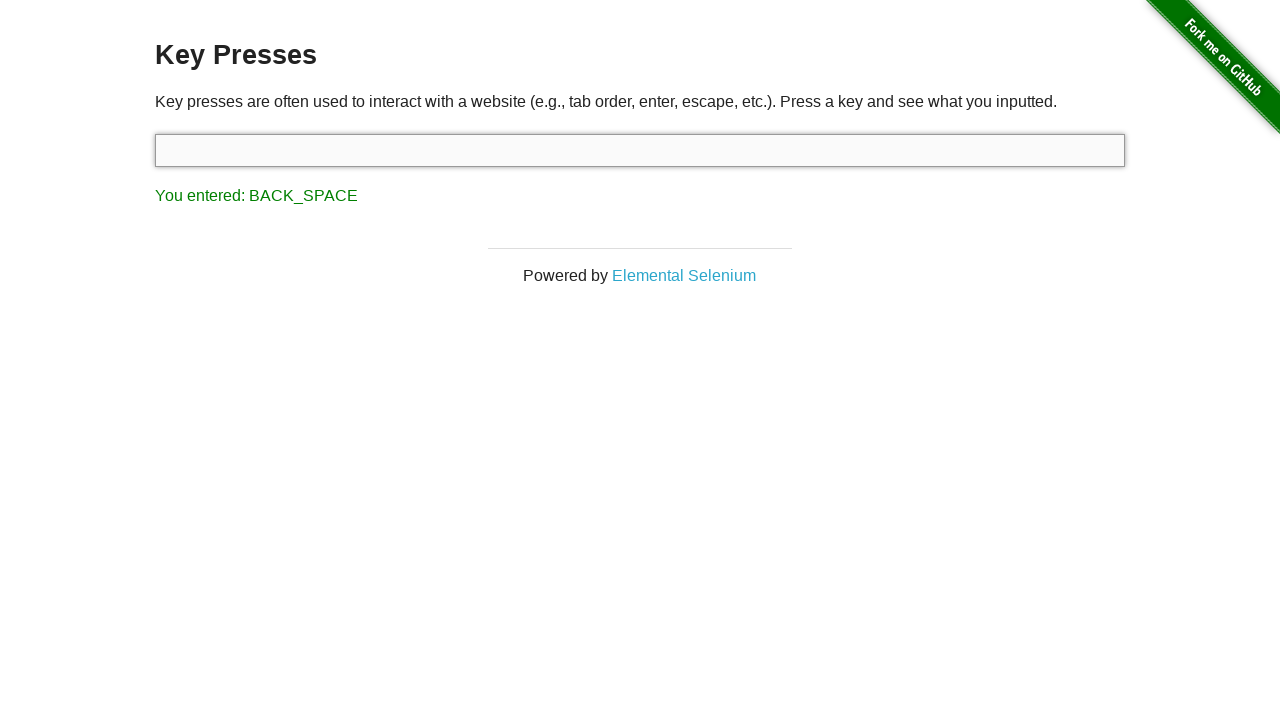

Focused on target input field again on input#target
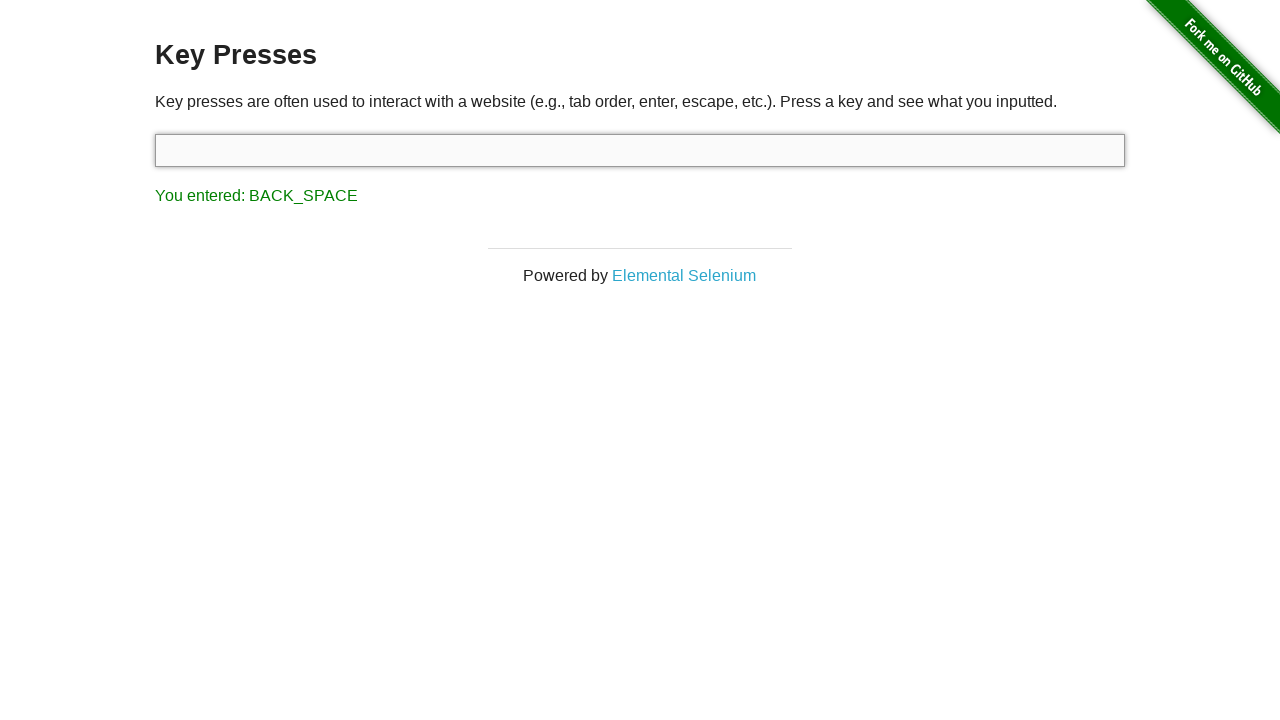

Typed 'Julie Mary!' into input field
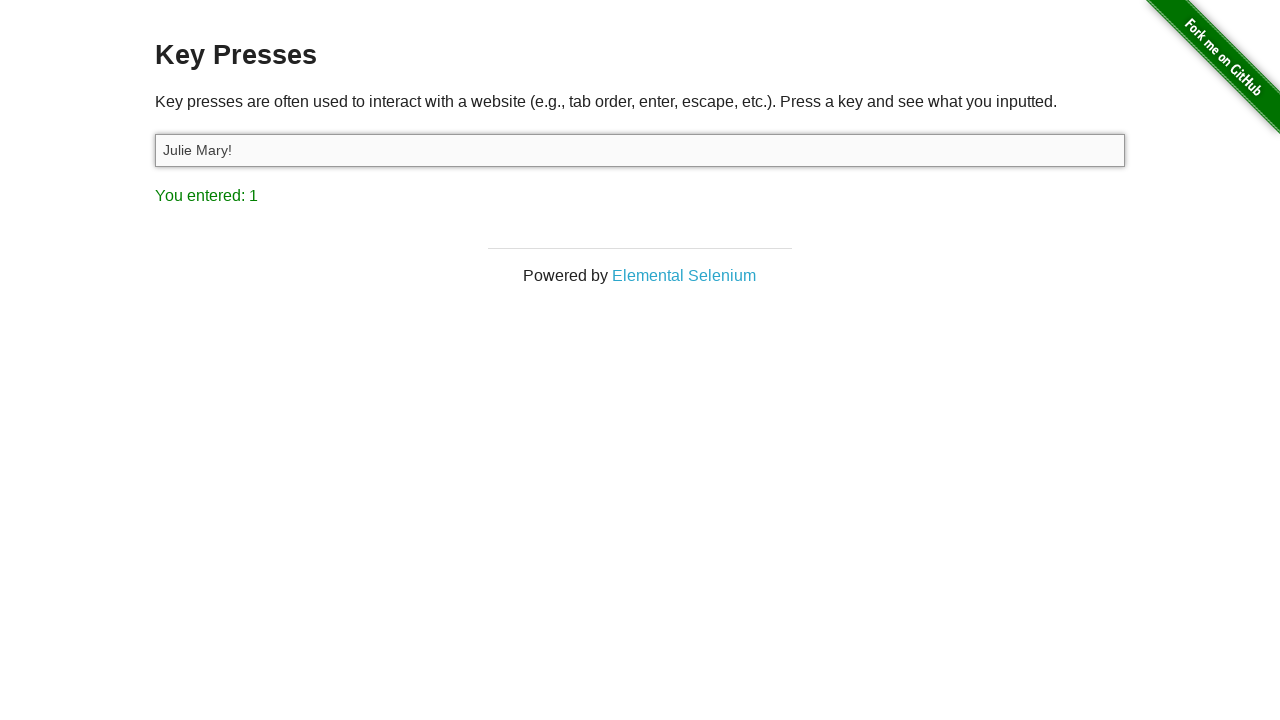

Pressed ArrowLeft to move cursor left
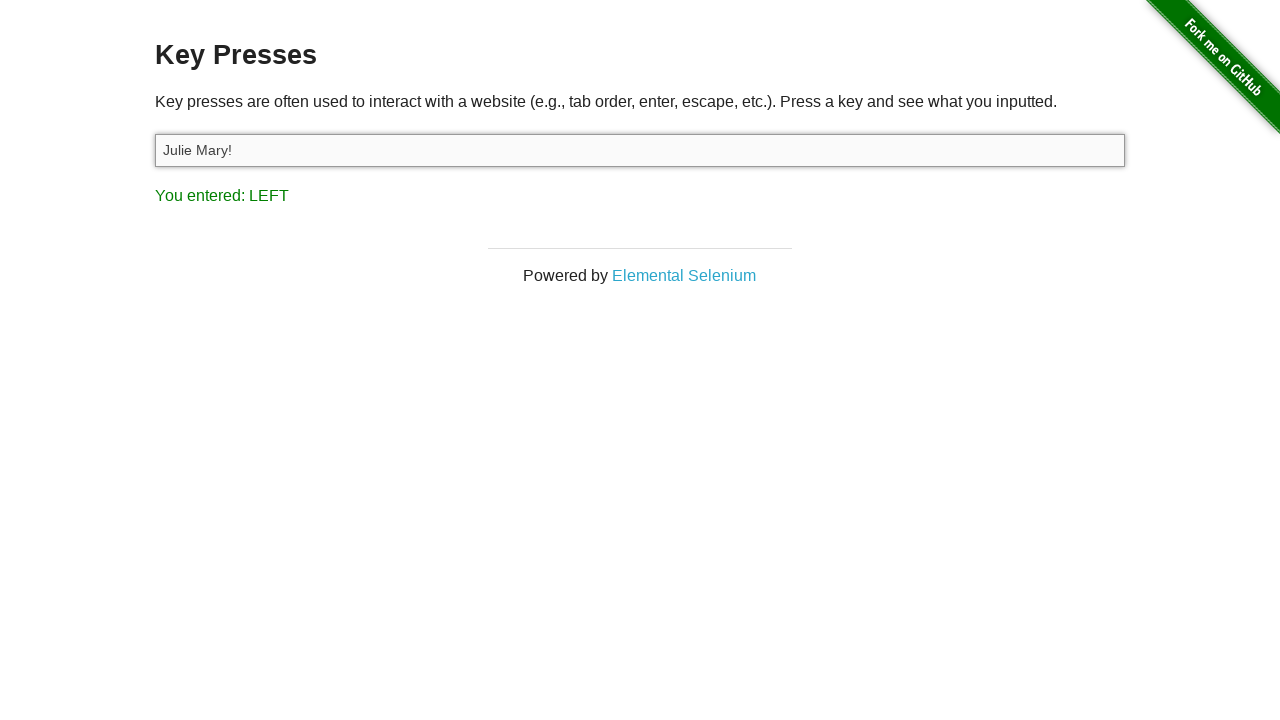

Pressed Shift key down to start selection
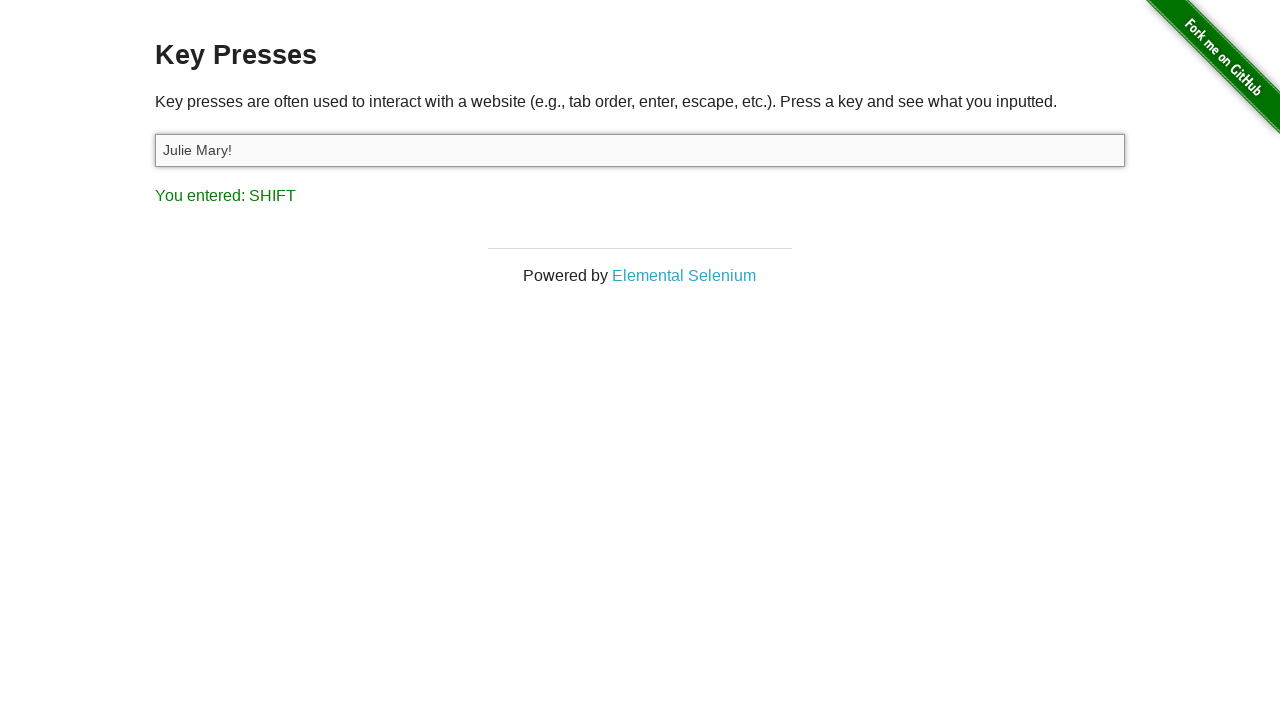

Pressed ArrowLeft (iteration 1/5) to select characters
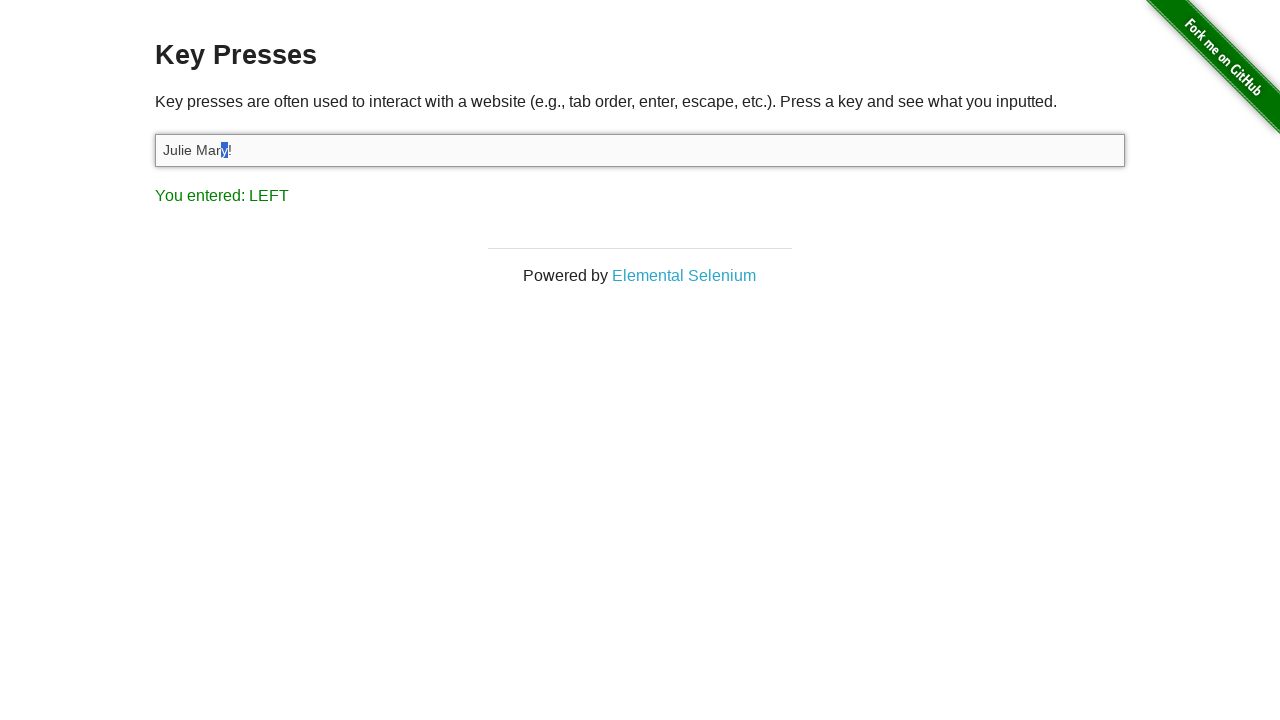

Pressed ArrowLeft (iteration 2/5) to select characters
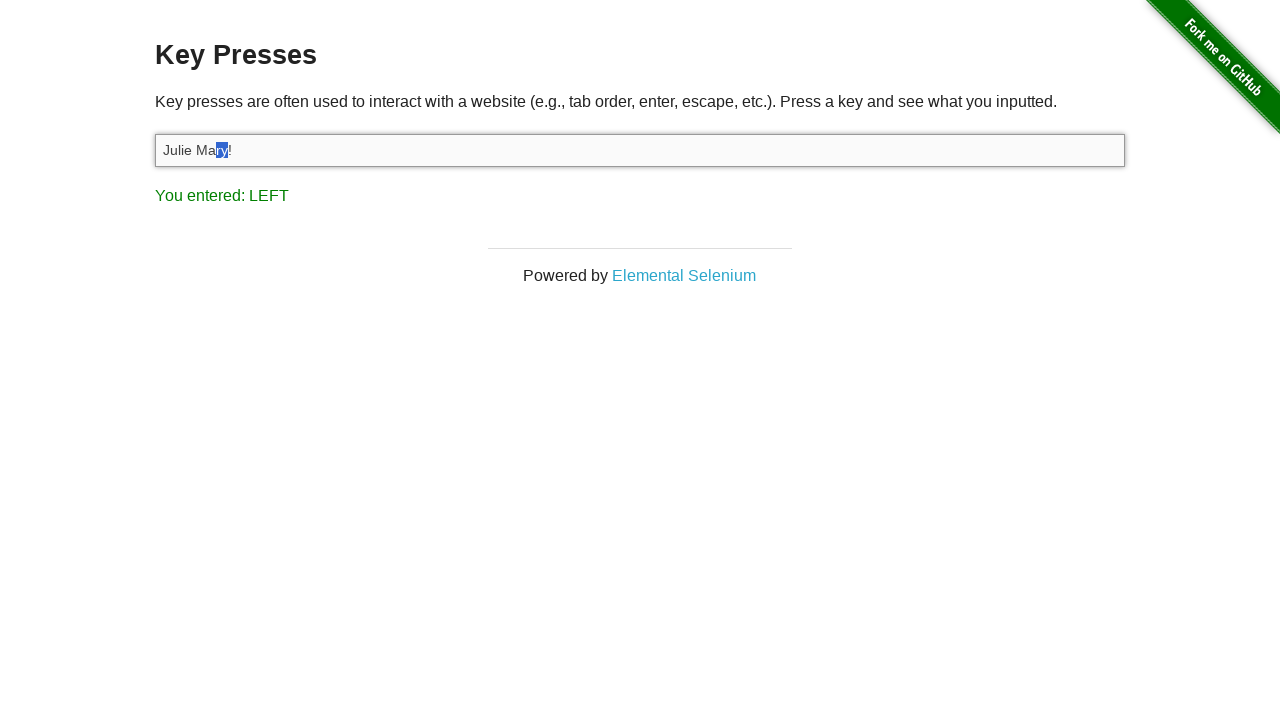

Pressed ArrowLeft (iteration 3/5) to select characters
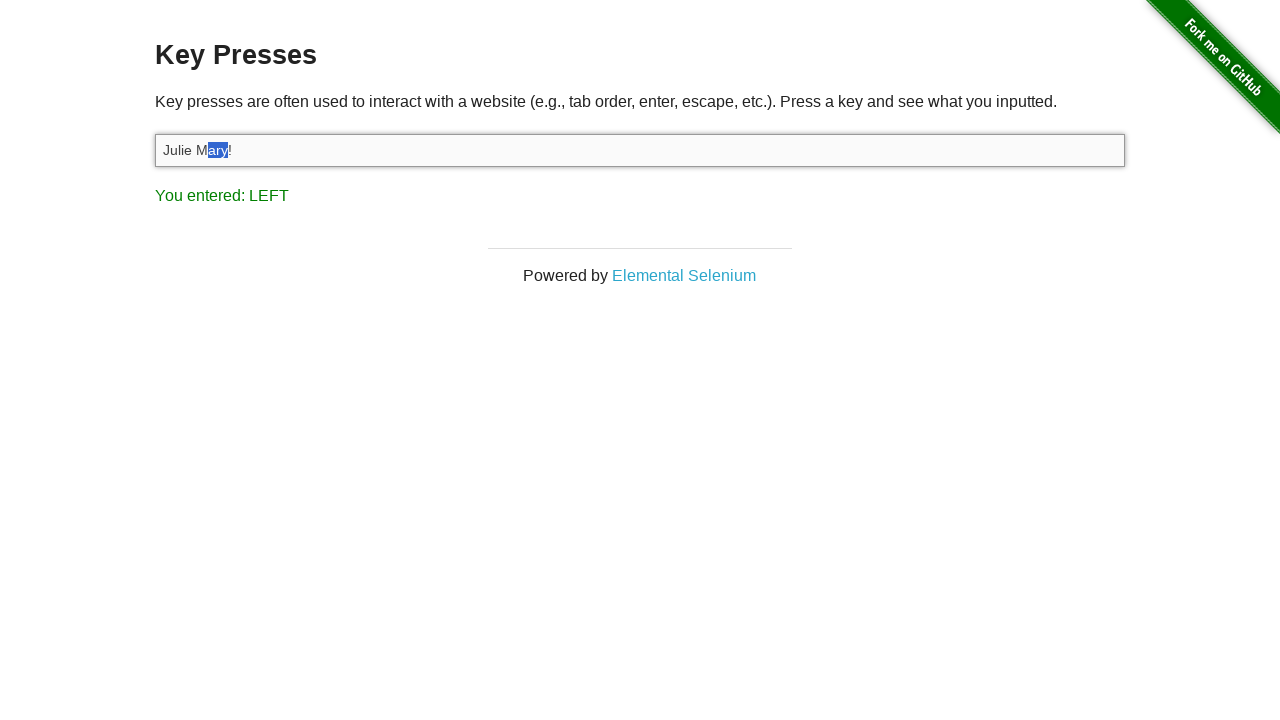

Pressed ArrowLeft (iteration 4/5) to select characters
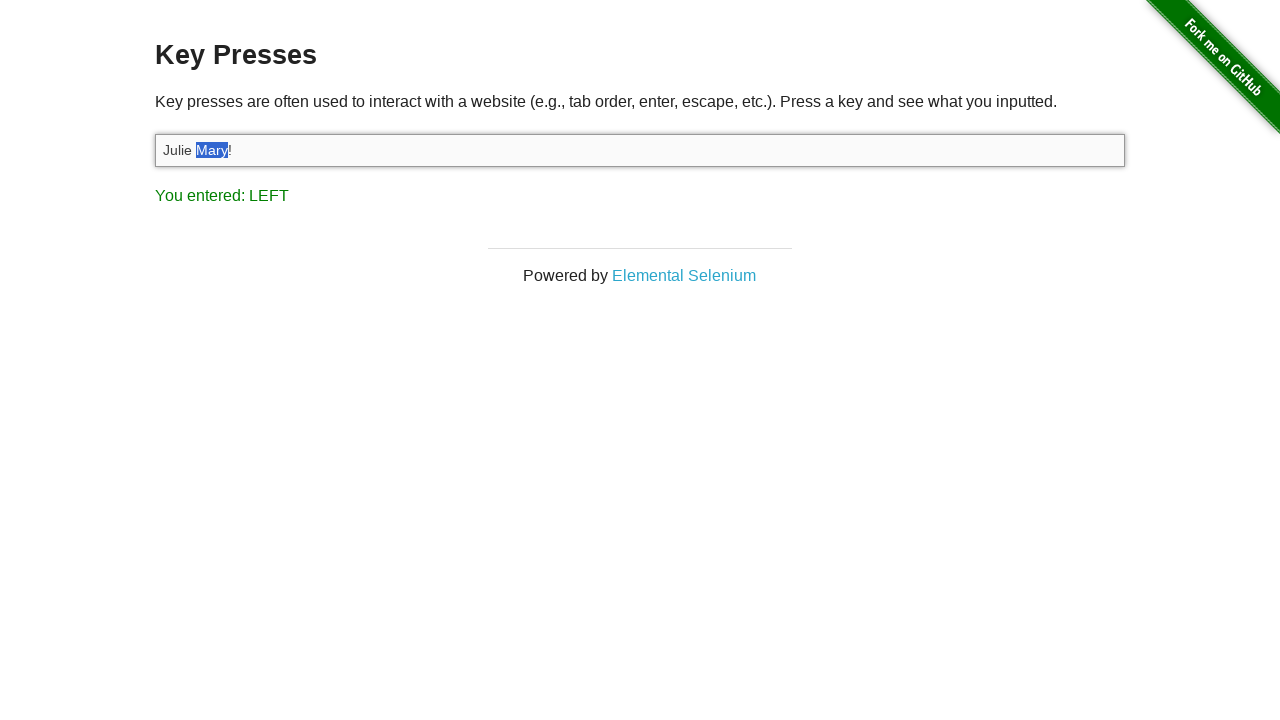

Pressed ArrowLeft (iteration 5/5) to select characters
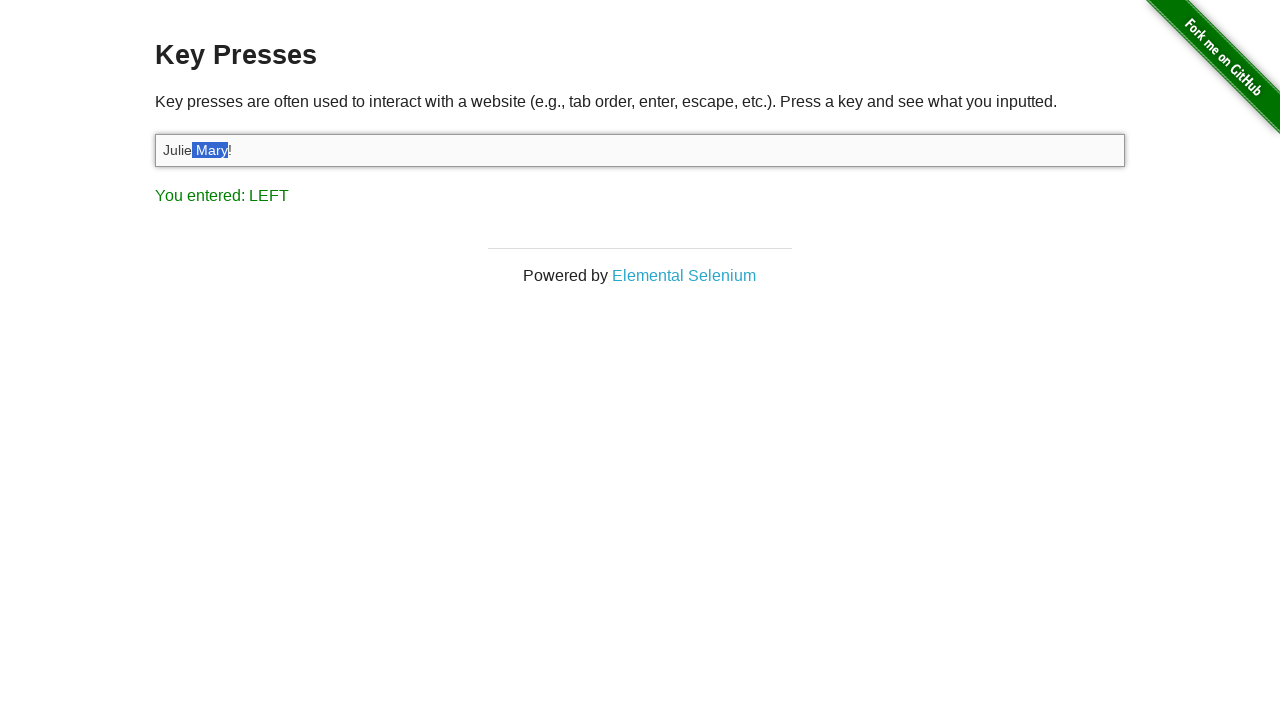

Released Shift key to end text selection
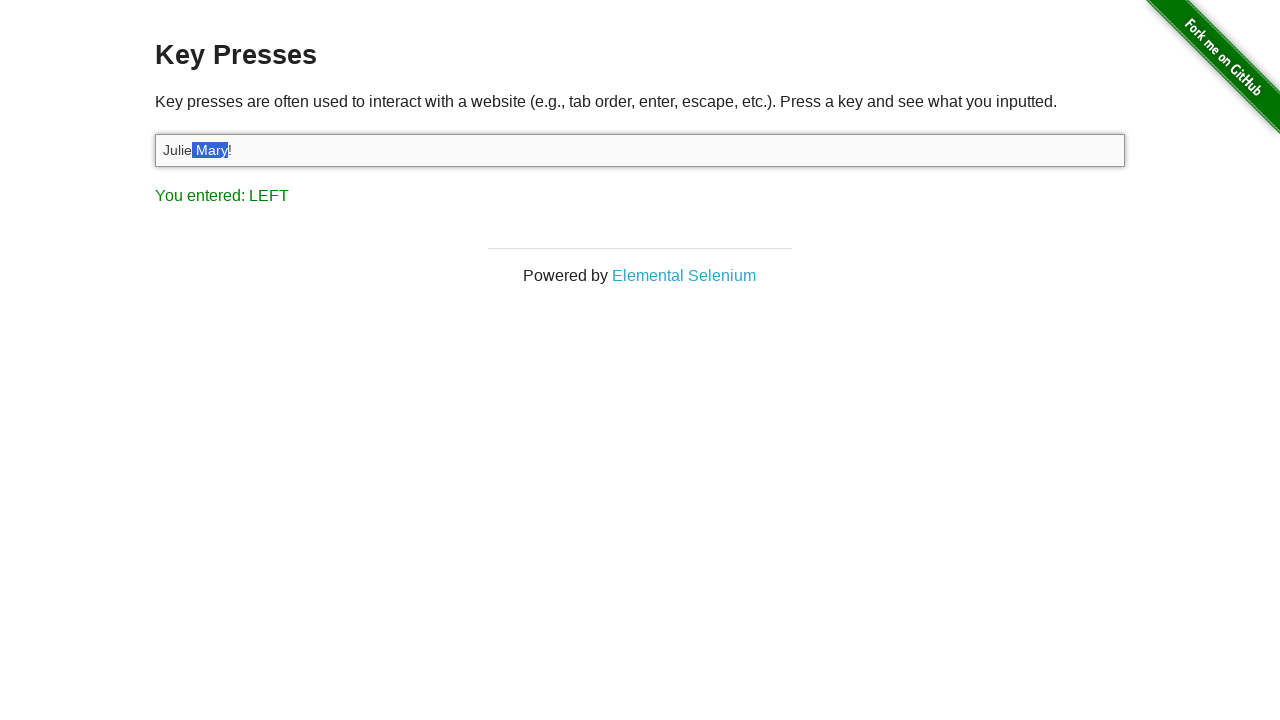

Pressed Backspace to delete selected characters
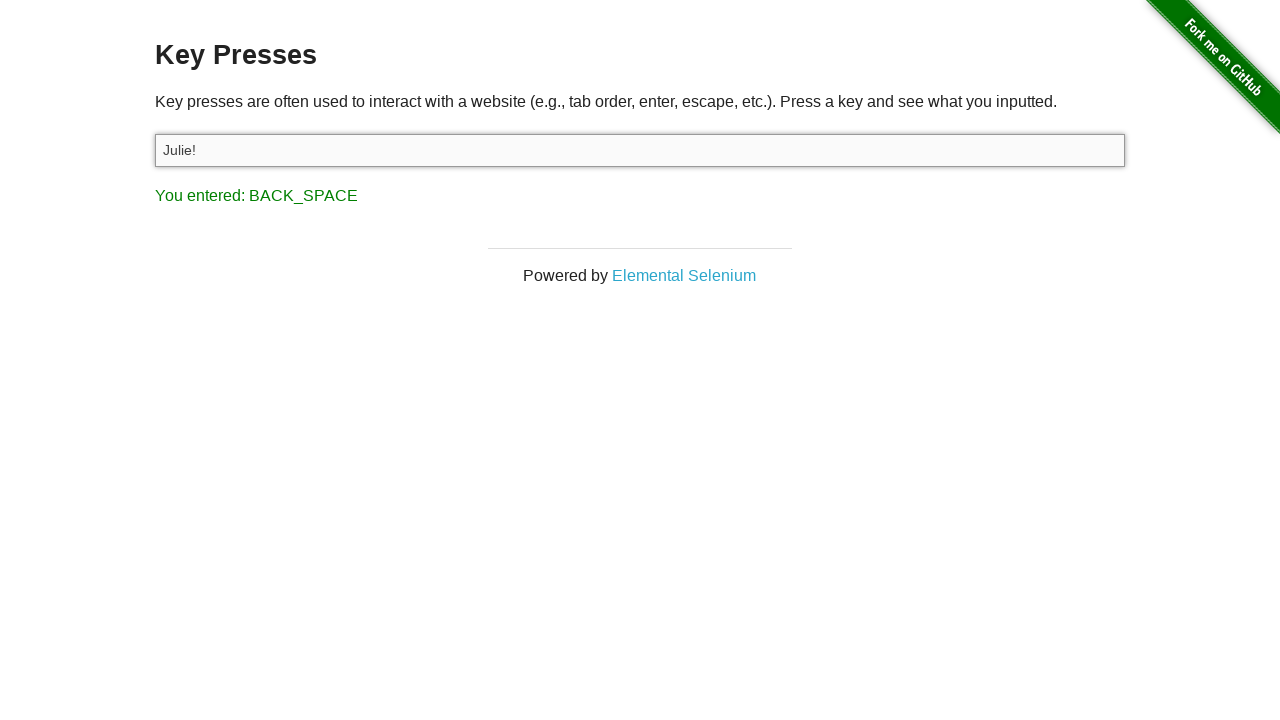

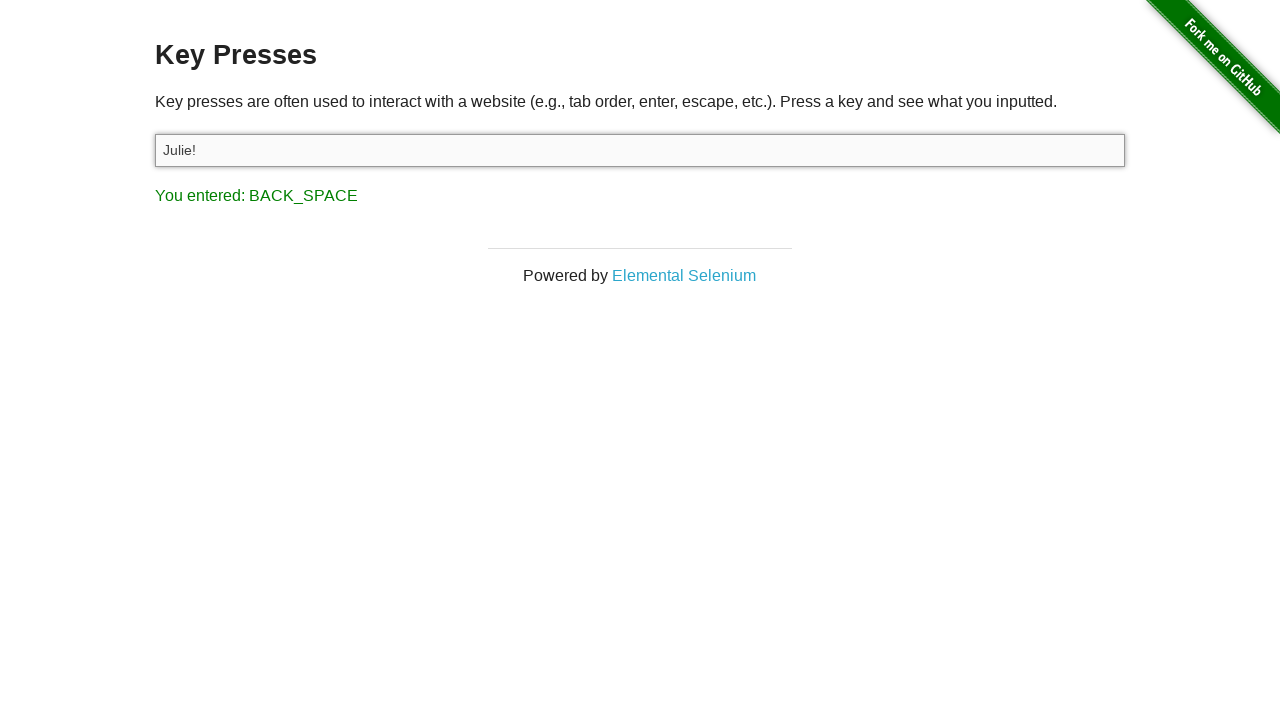